Tests adding multiple items with increment and decrement functionality, verifying cart count updates correctly to show 3 items.

Starting URL: https://rahulshettyacademy.com/seleniumPractise/#/

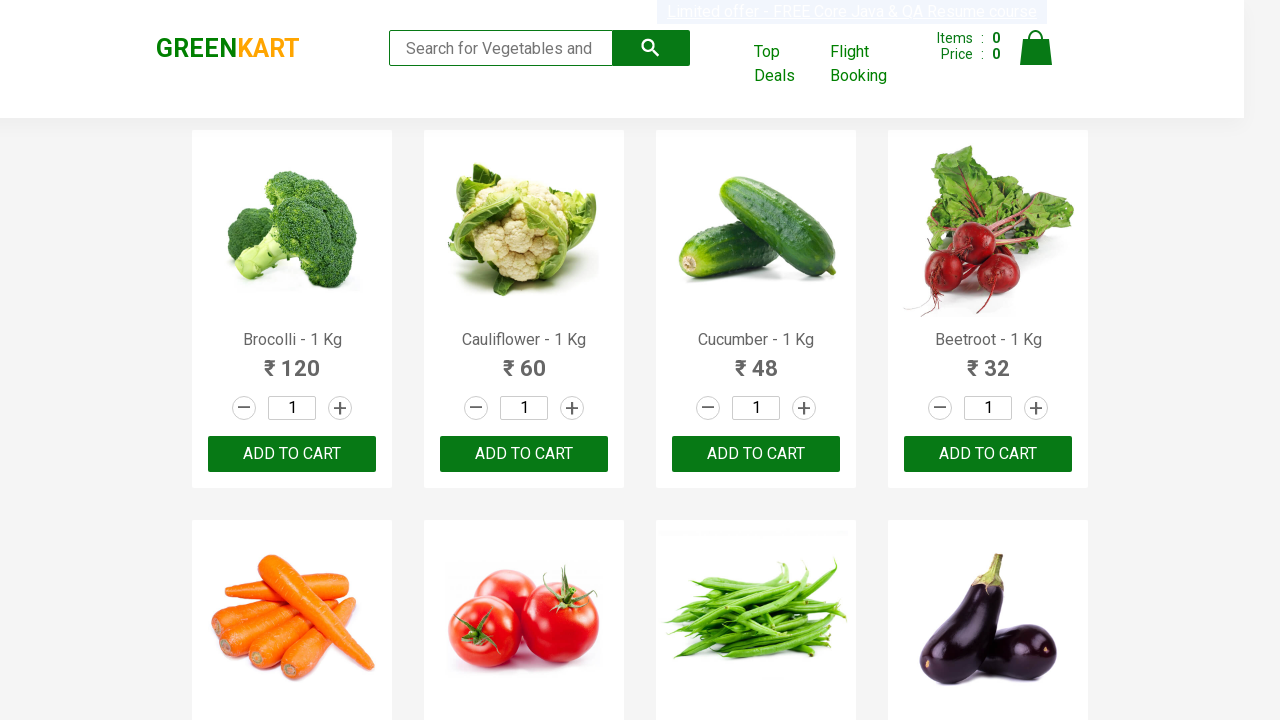

Incremented quantity for 6th product at (572, 360) on a.increment >> nth=5
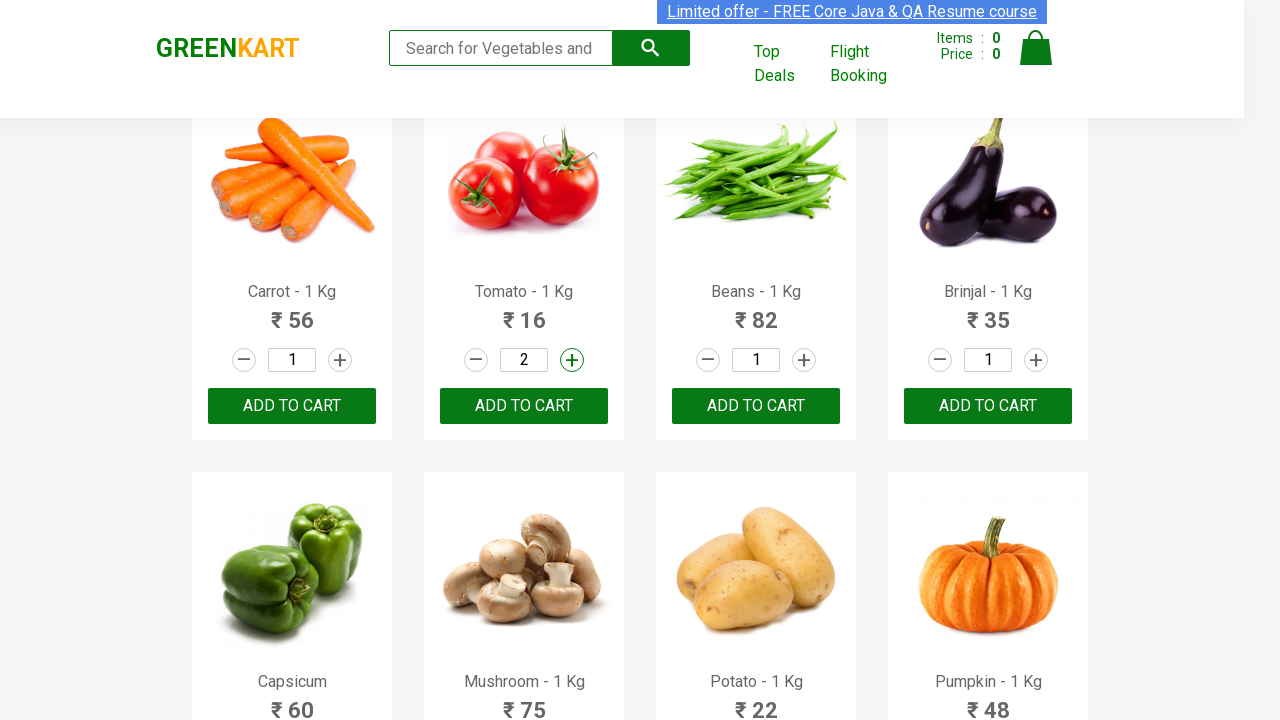

Added 6th product to cart at (524, 406) on div.product-action >> nth=5
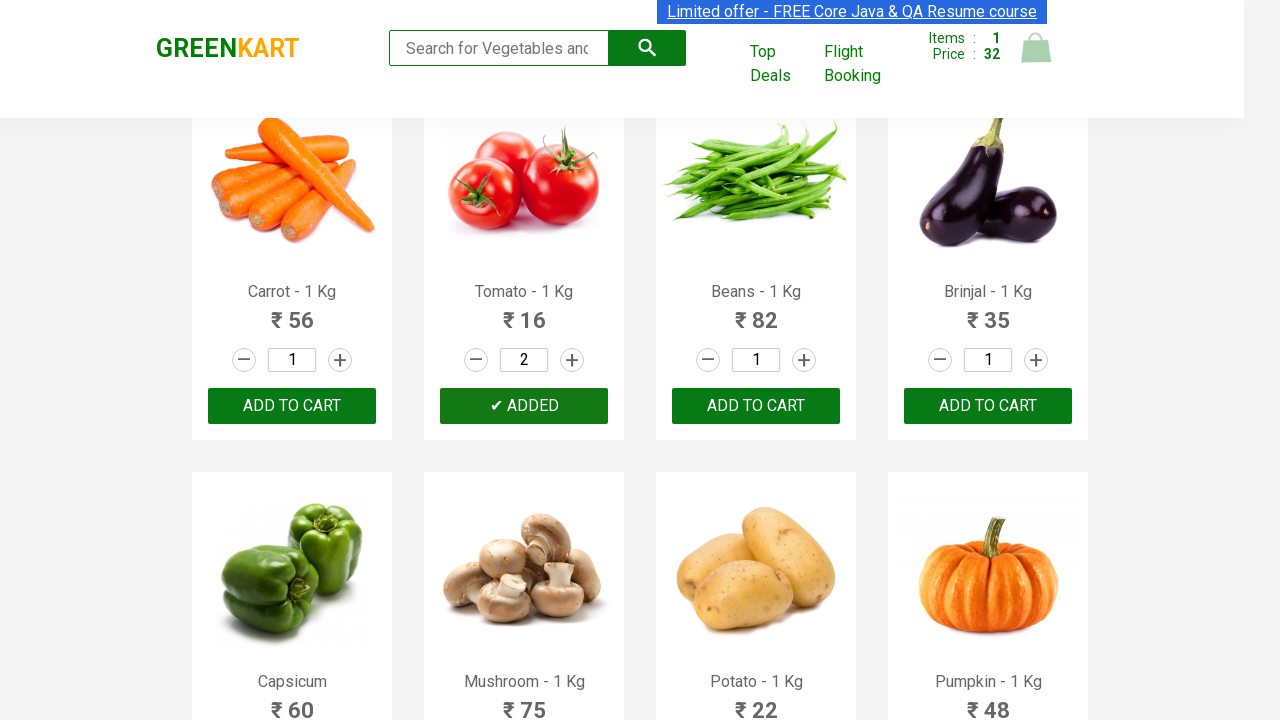

First increment for 7th product at (804, 360) on a.increment >> nth=6
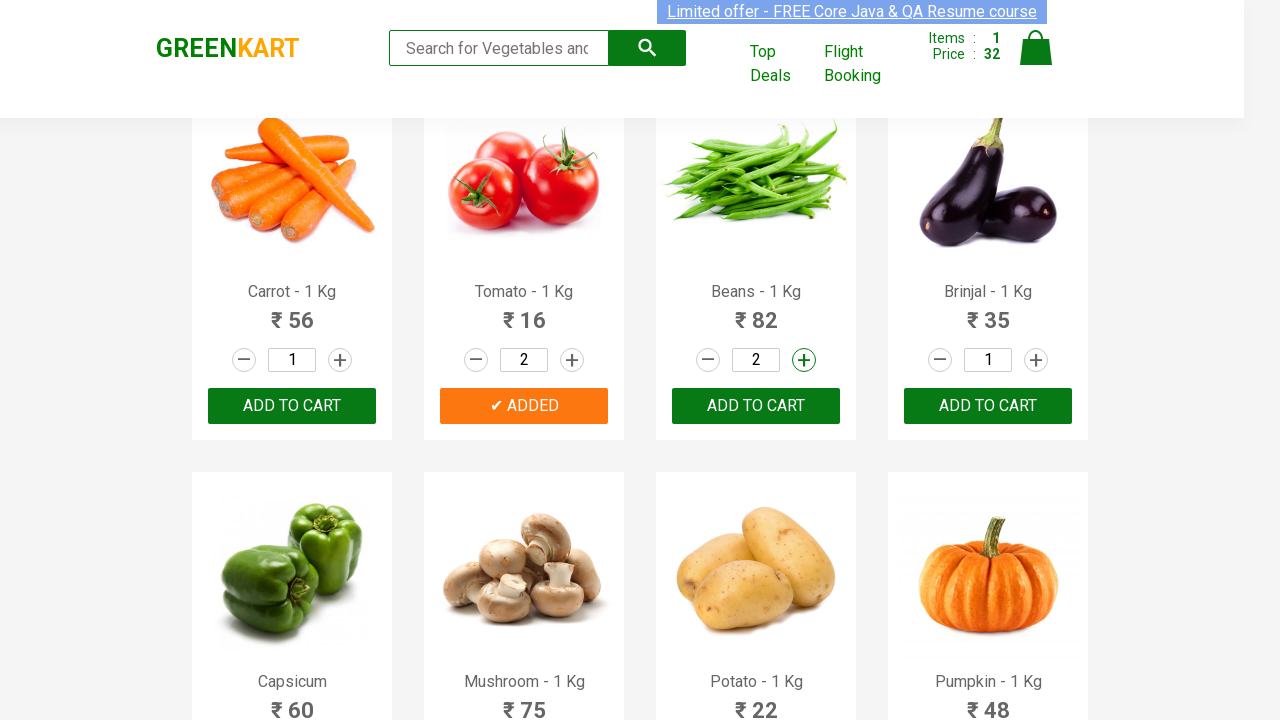

Second increment for 7th product at (804, 360) on a.increment >> nth=6
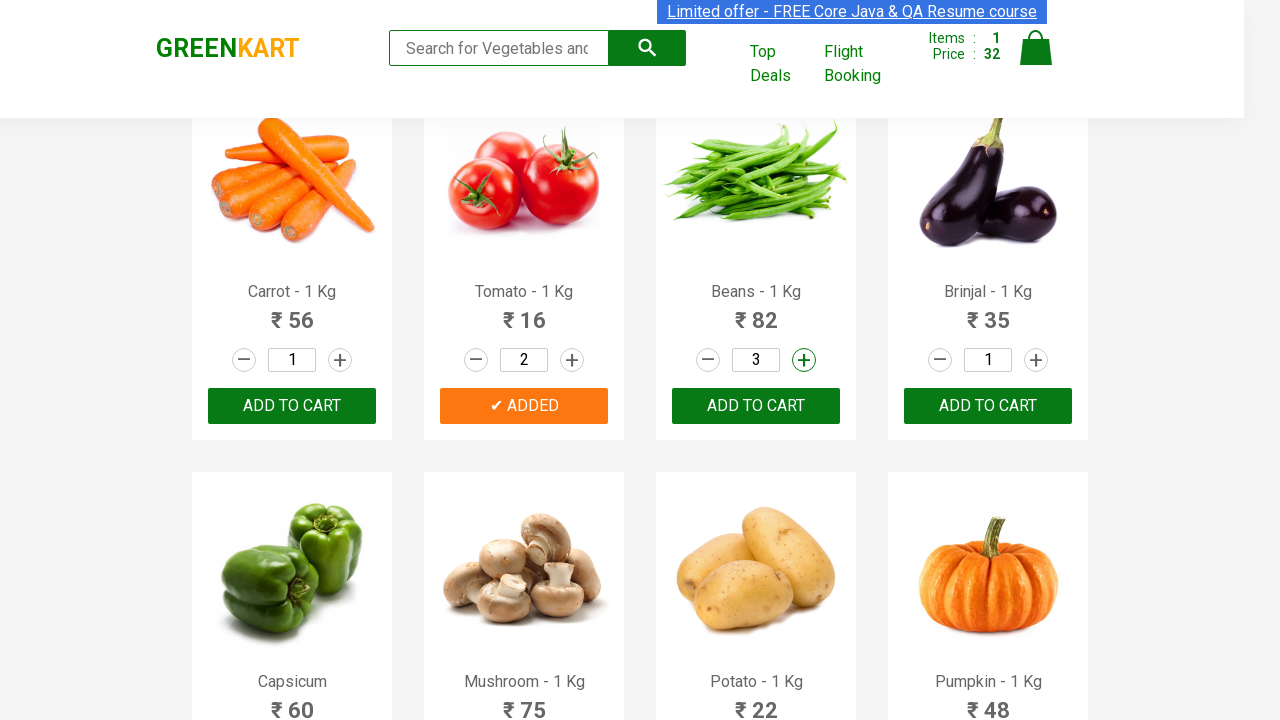

Added 7th product to cart with quantity 2 at (756, 406) on div.product-action >> nth=6
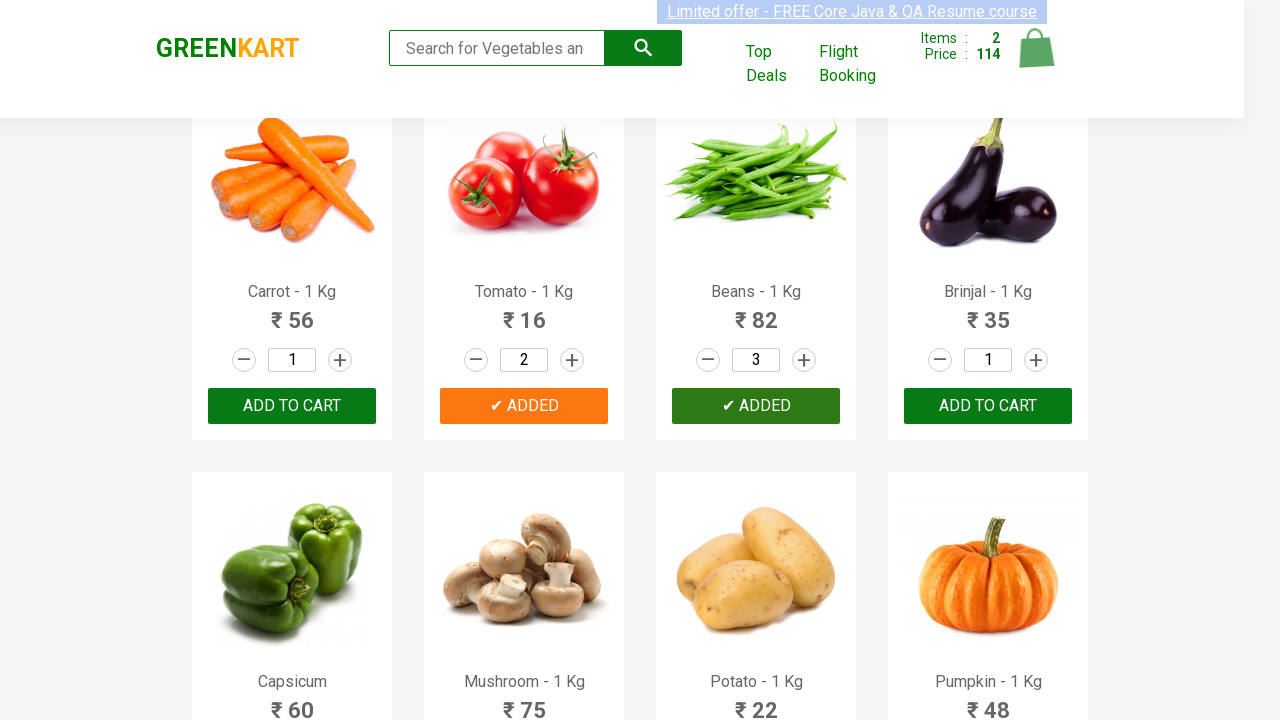

First increment for 2nd product at (572, 360) on a.increment >> nth=1
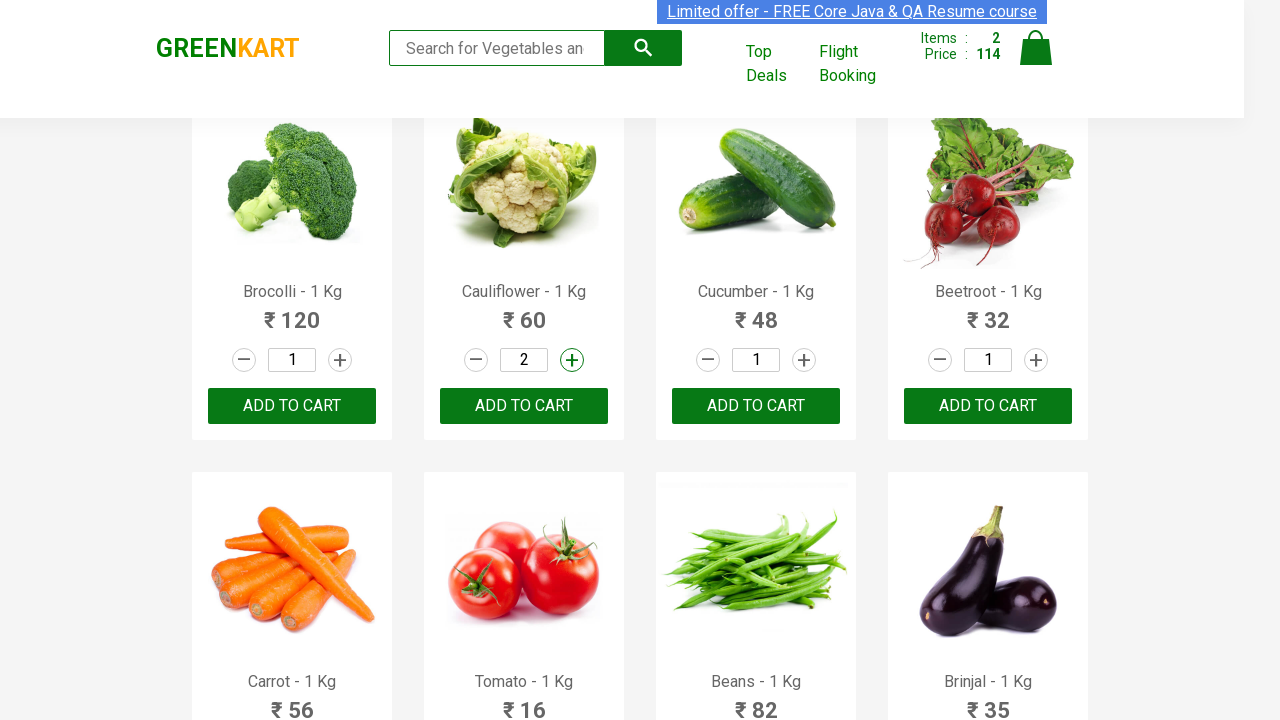

Second increment for 2nd product at (572, 360) on a.increment >> nth=1
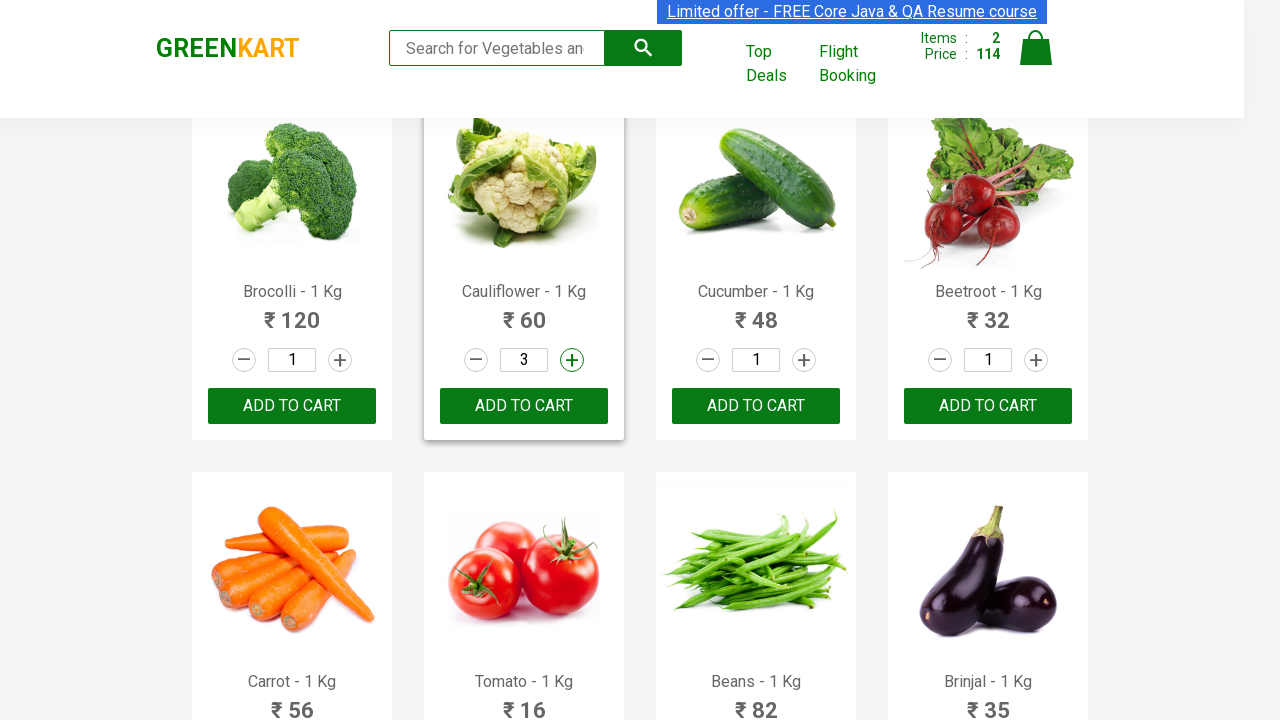

Third increment for 2nd product at (572, 360) on a.increment >> nth=1
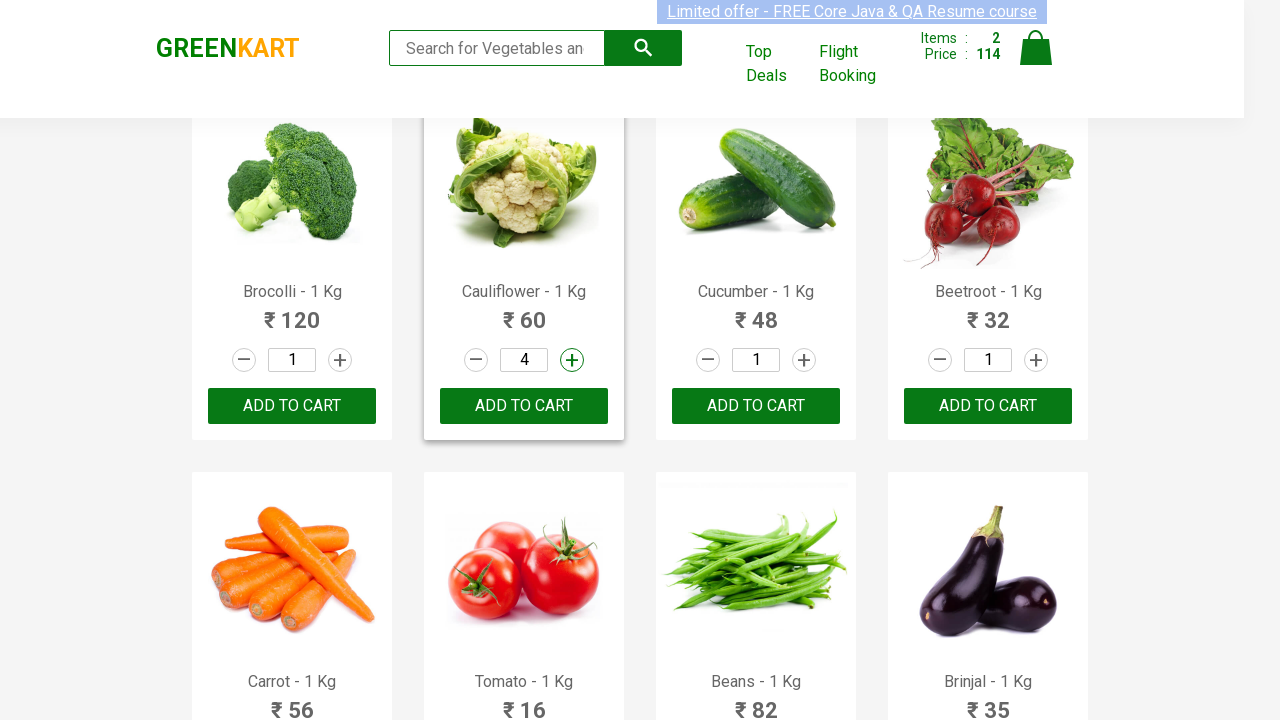

Decremented 2nd product quantity once at (476, 360) on a.decrement >> nth=1
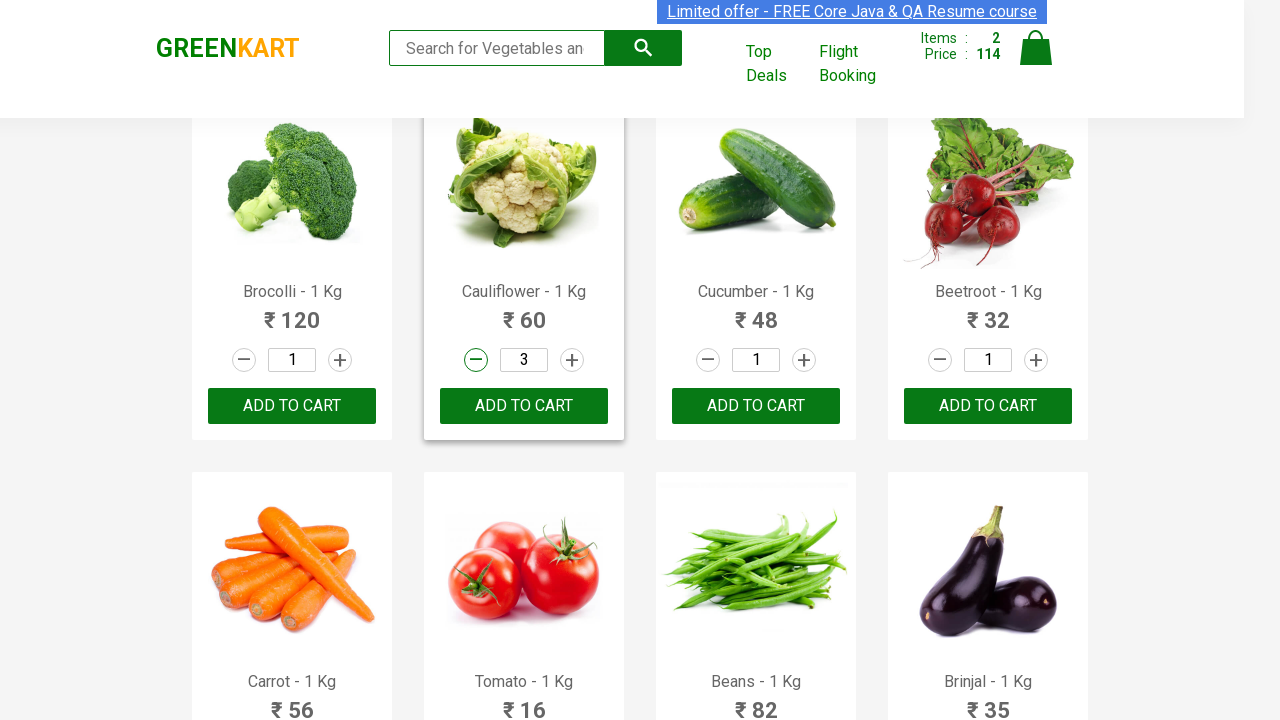

Added 2nd product to cart with quantity 2 at (524, 406) on div.product-action >> nth=1
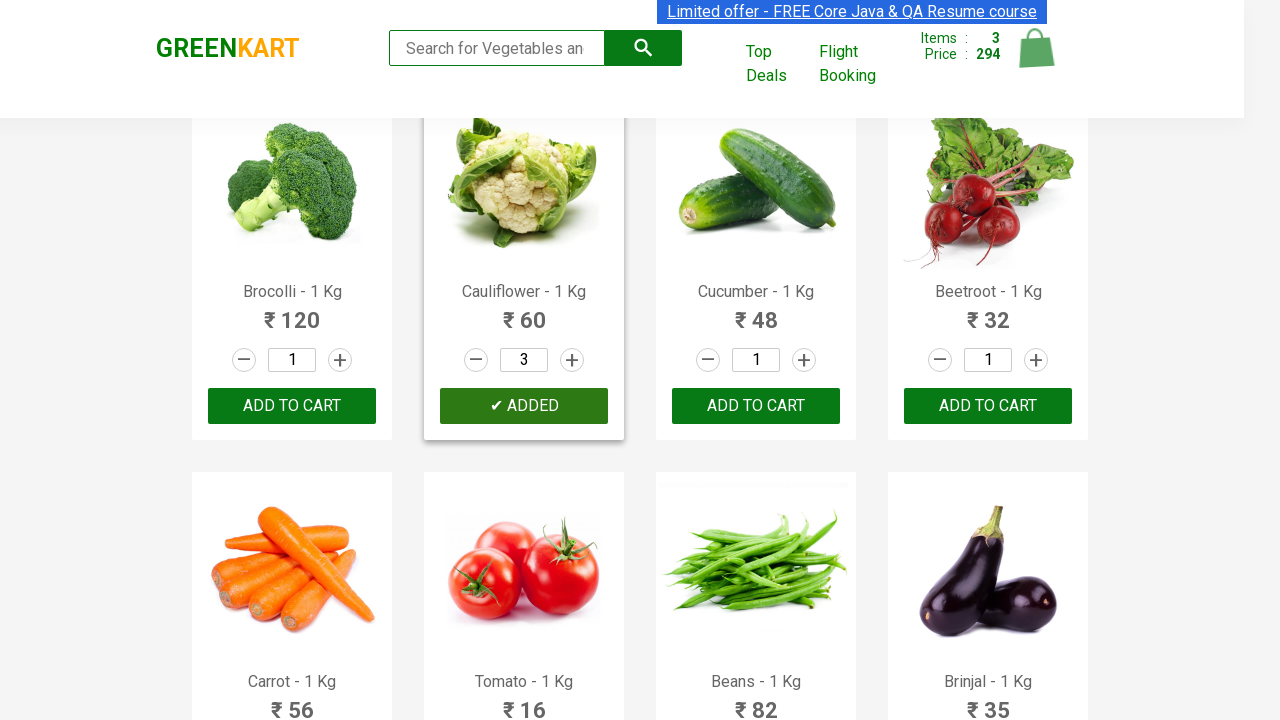

First additional increment for 7th product at (804, 360) on a.increment >> nth=6
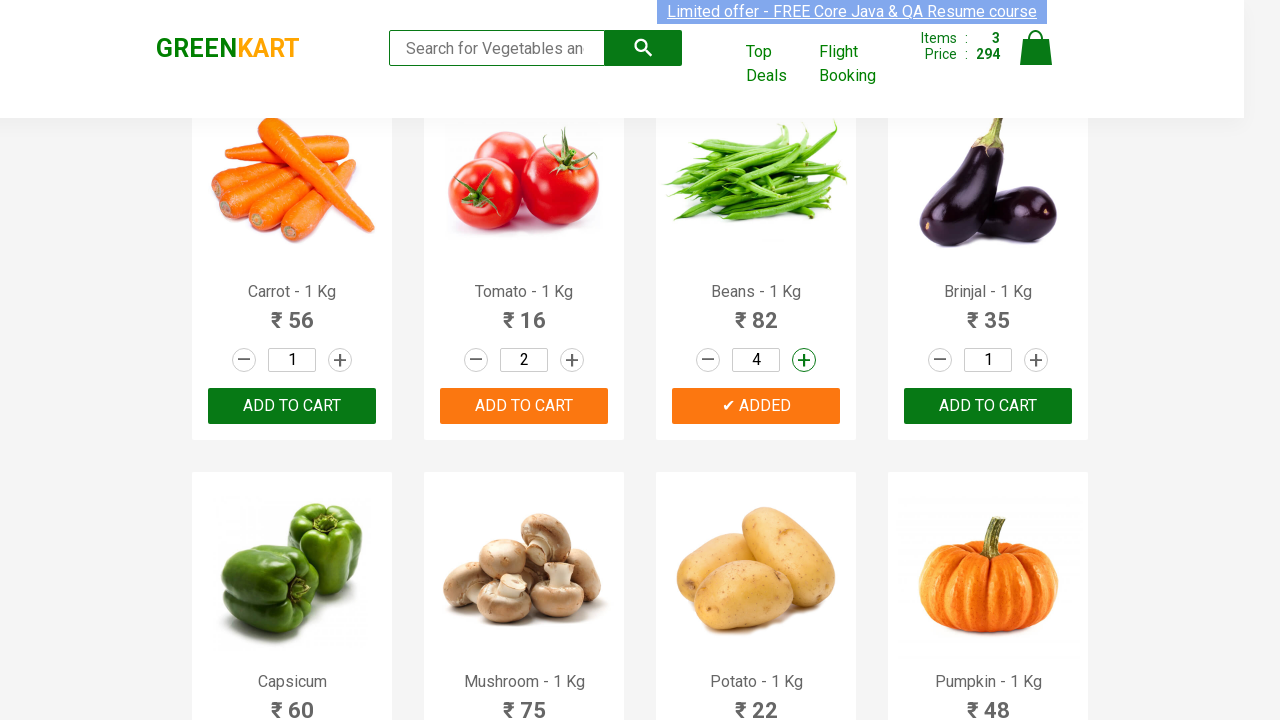

Second additional increment for 7th product at (804, 360) on a.increment >> nth=6
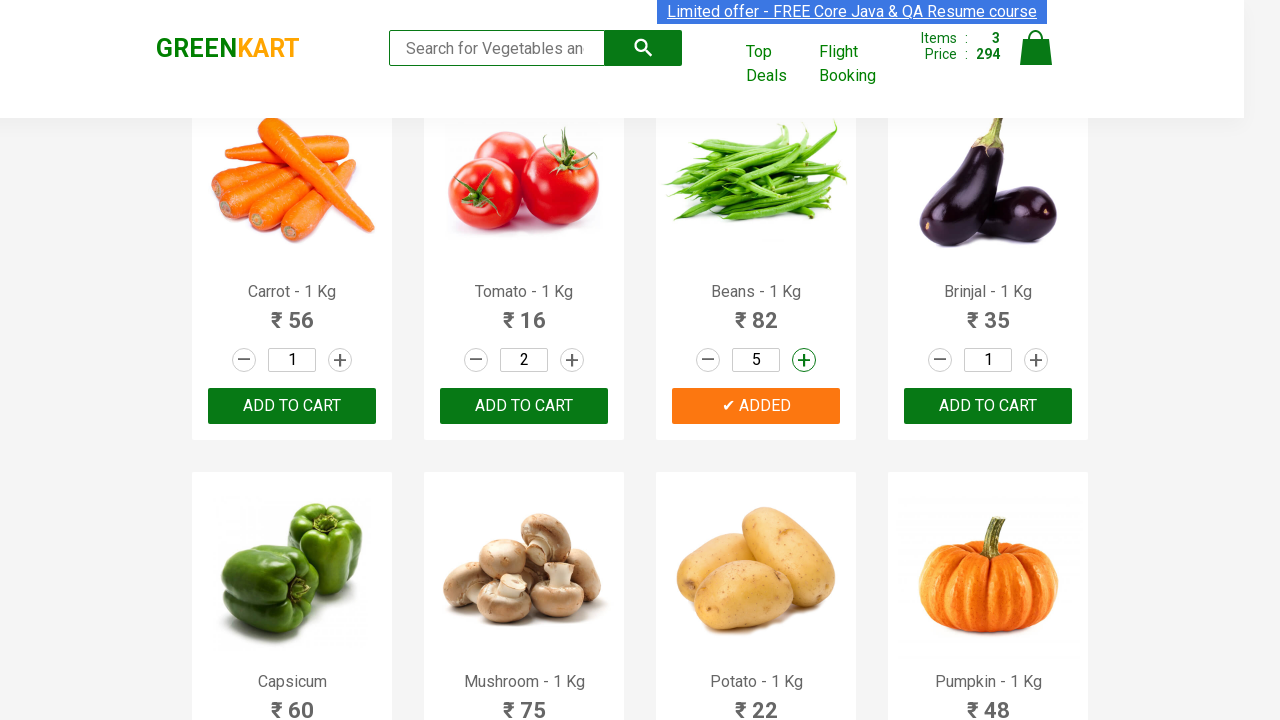

Added 7th product to cart again with quantity 2 at (756, 406) on div.product-action >> nth=6
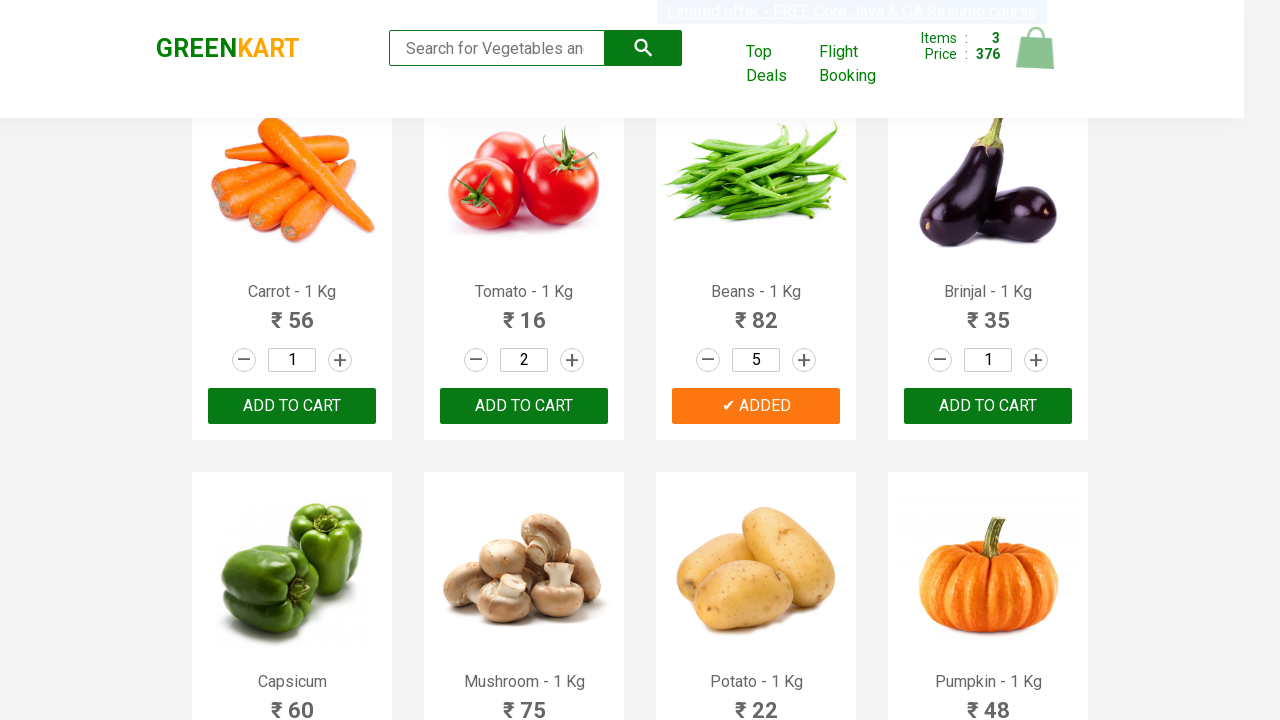

Cart info element loaded, verifying cart displays 3 items total
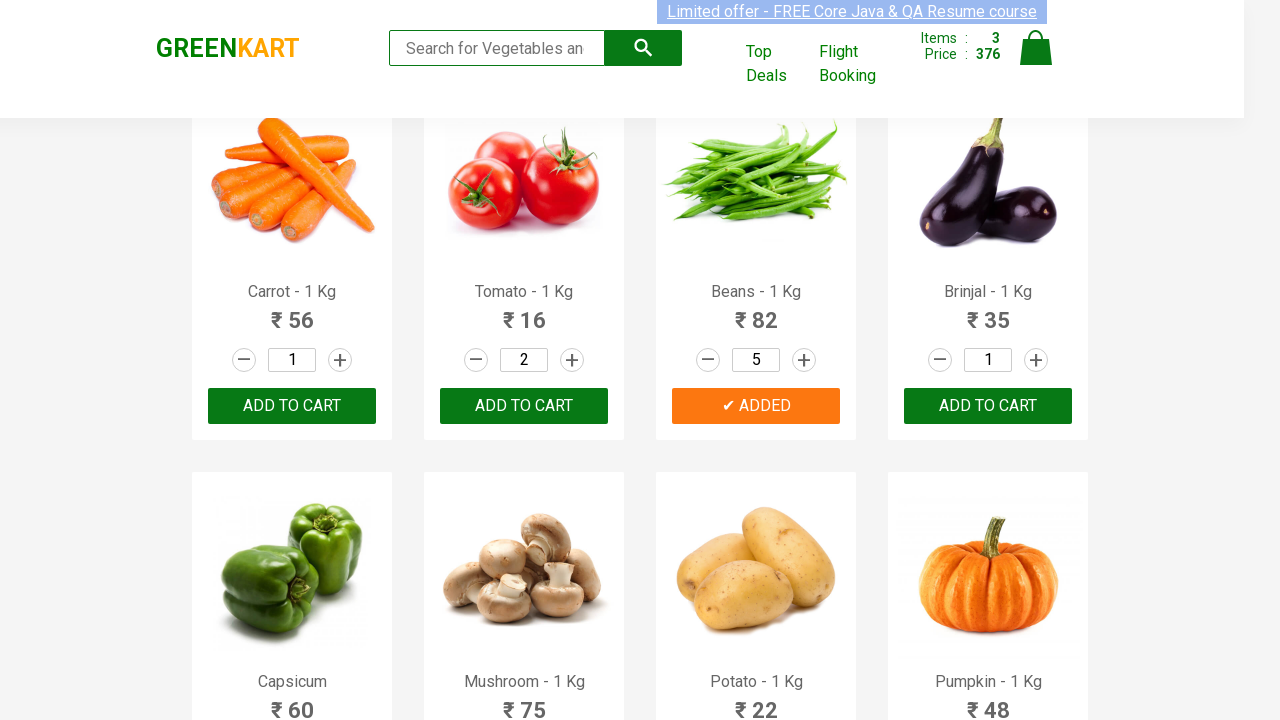

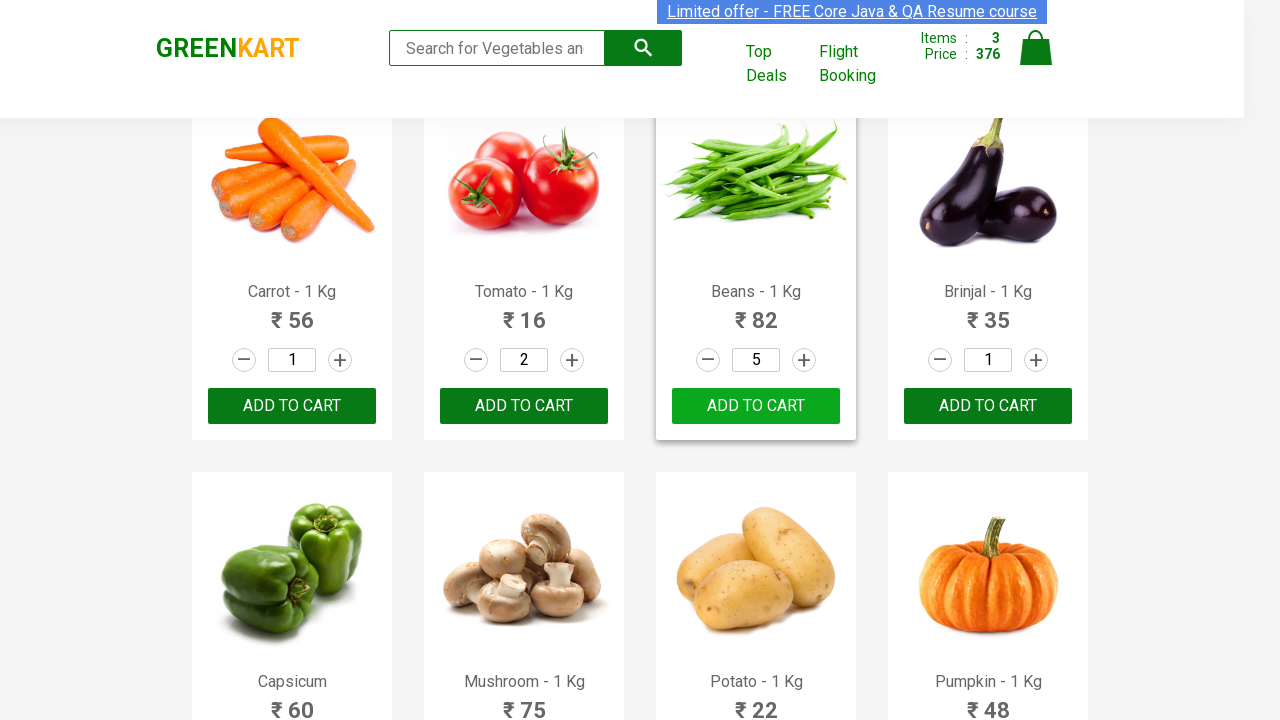